Simple test that navigates to python.org and verifies that "Python" appears in the page title

Starting URL: http://www.python.org

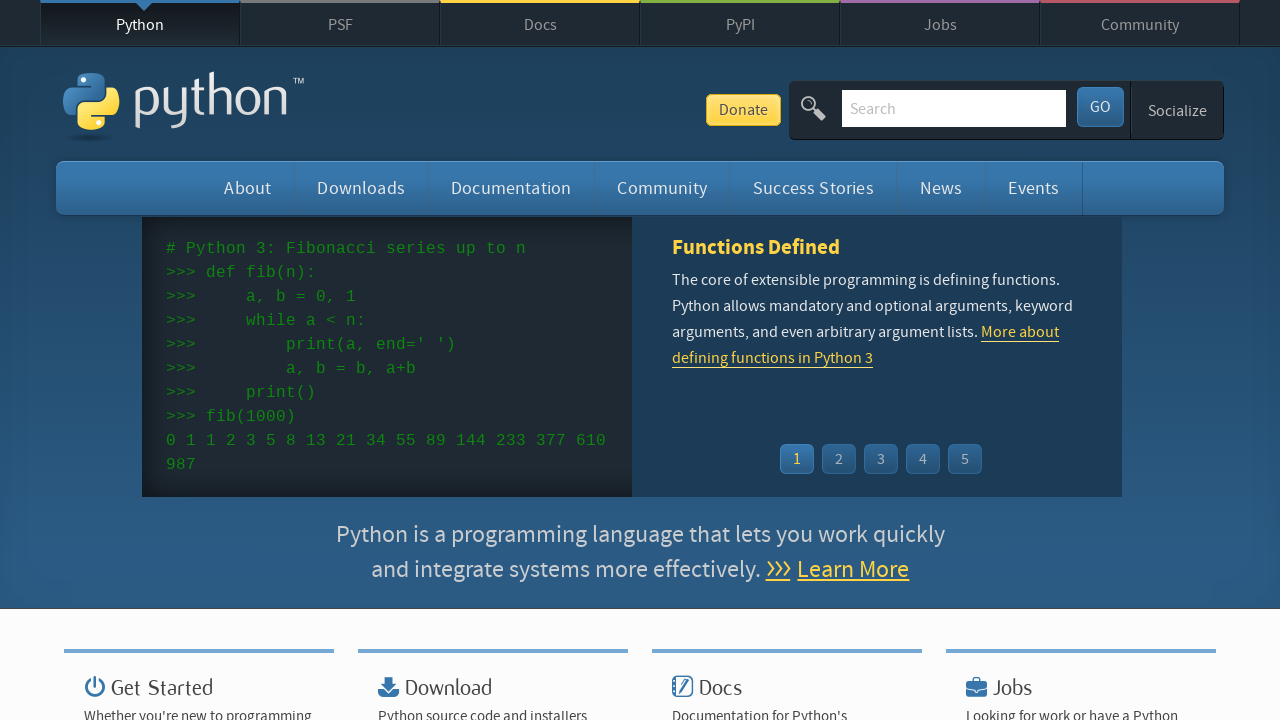

Navigated to http://www.python.org
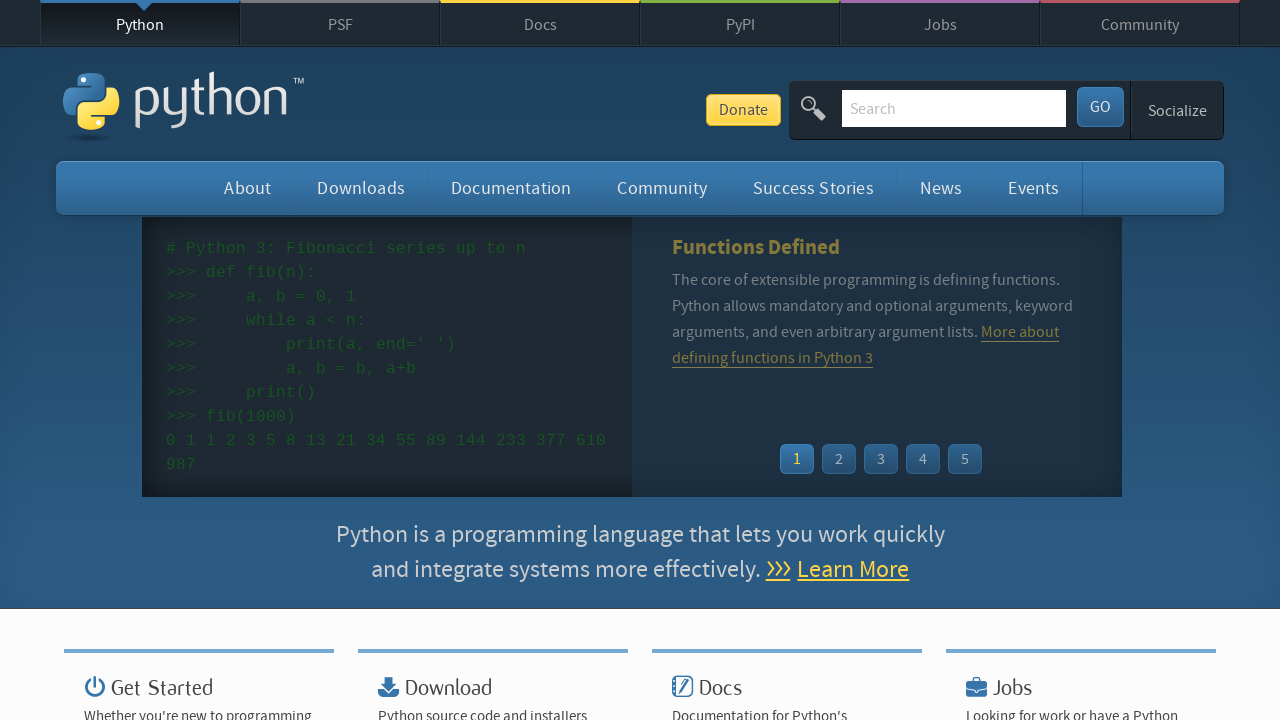

Verified that 'Python' appears in the page title
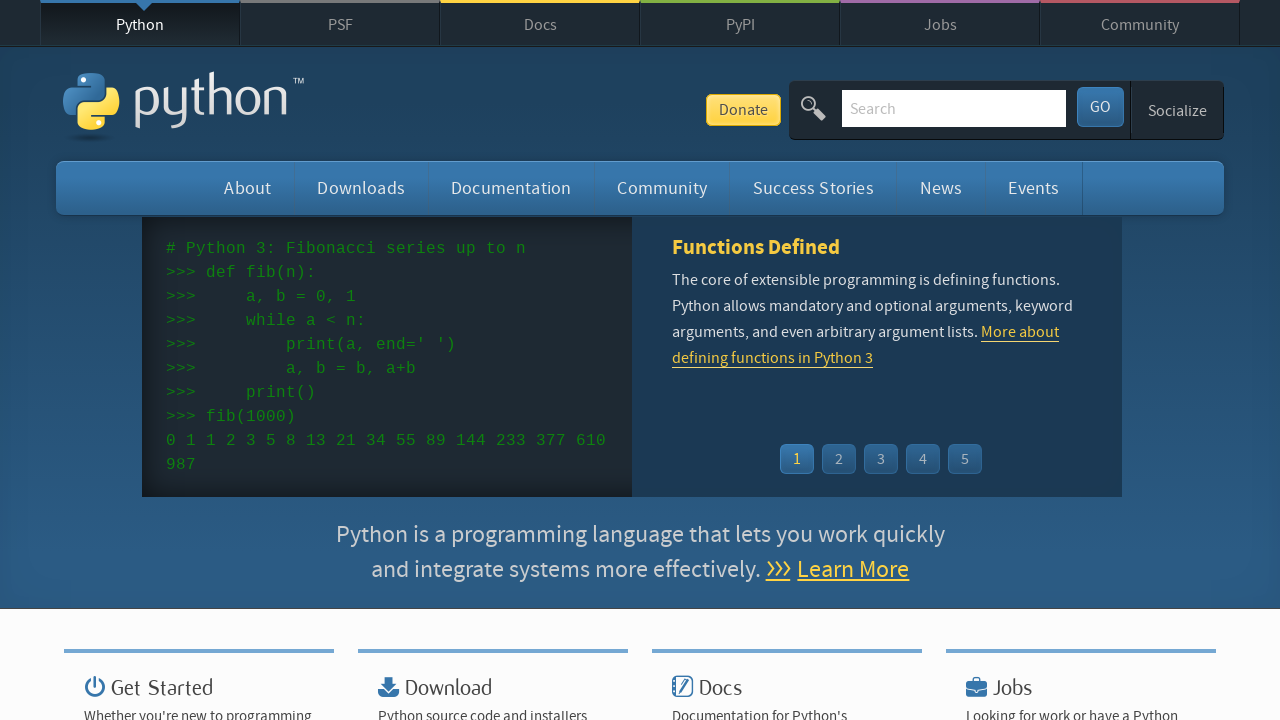

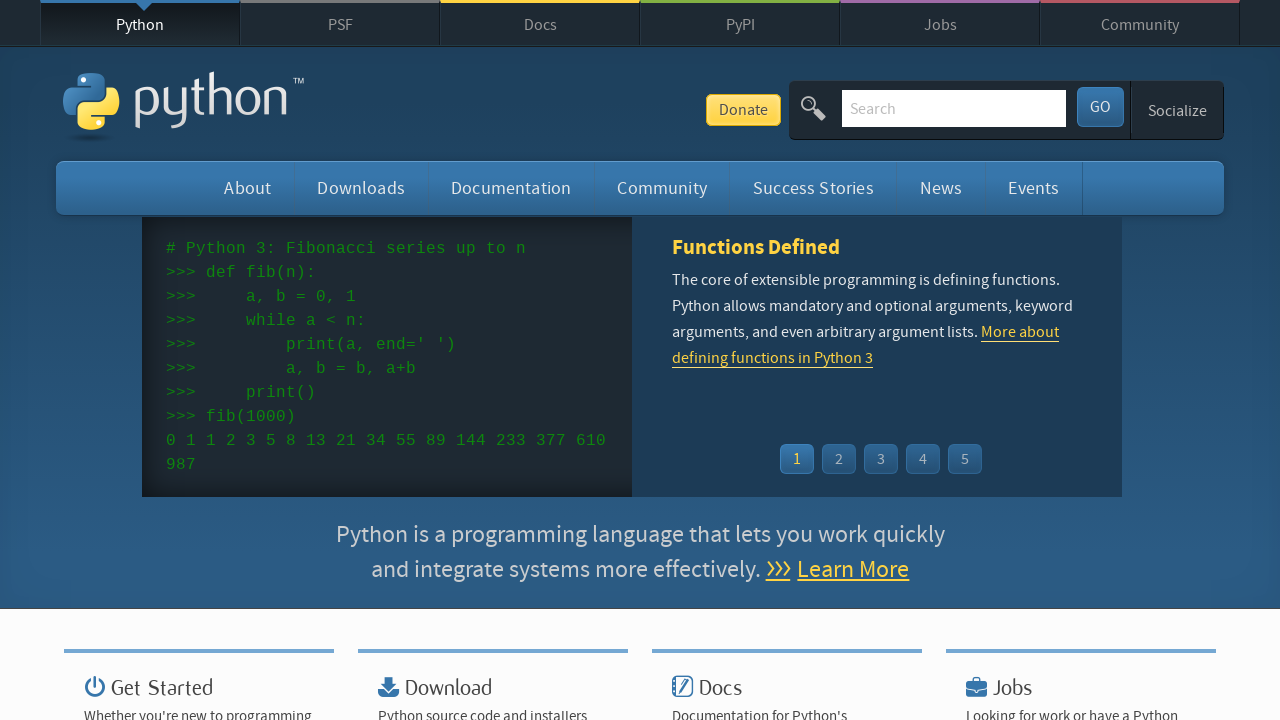